Tests that entering text instead of a number in the input field displays the correct error message "Please enter a number"

Starting URL: https://kristinek.github.io/site/tasks/enter_a_number

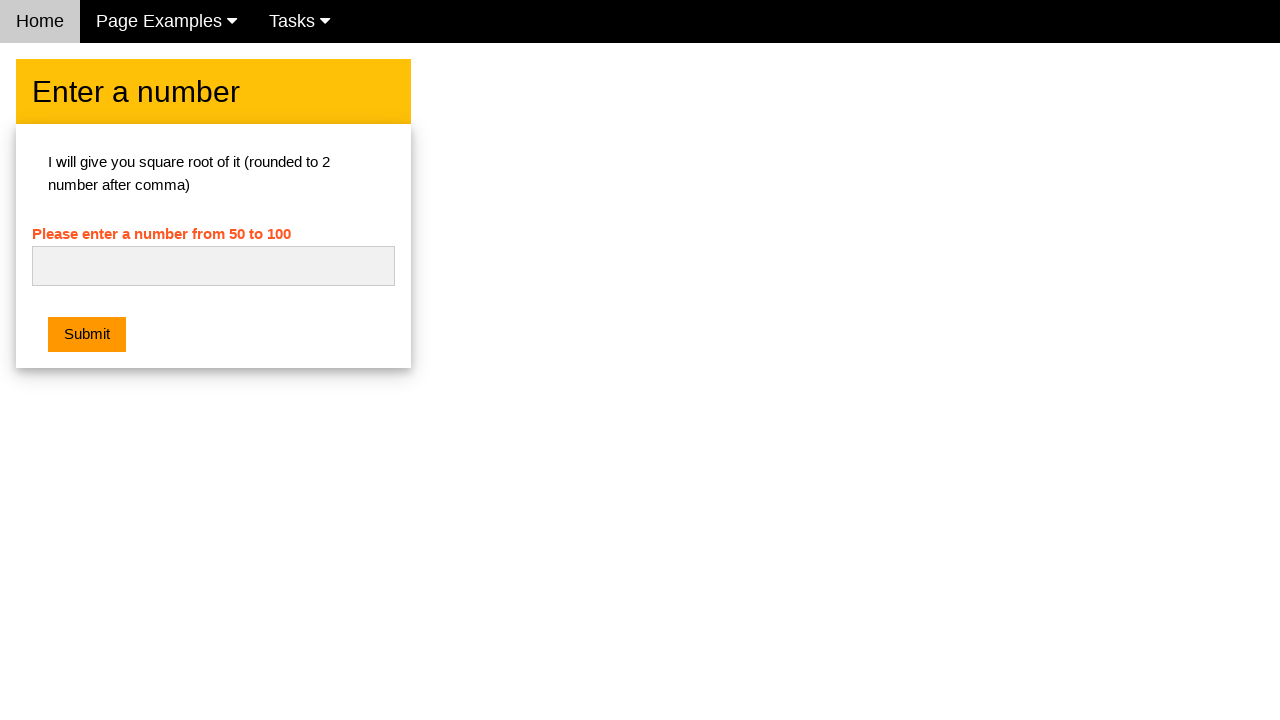

Filled number input field with text 'bootcamp' on #numb
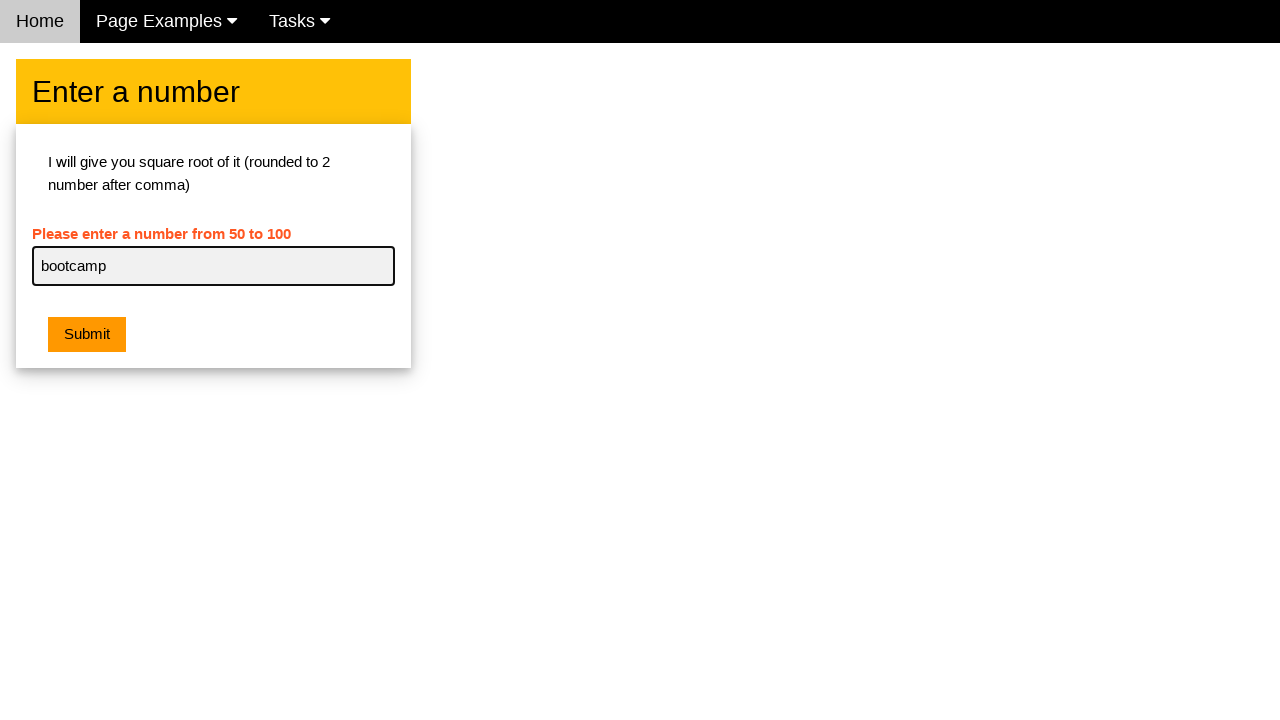

Clicked the submit button at (87, 335) on xpath=/html/body/div[2]/div/div/div[2]/button
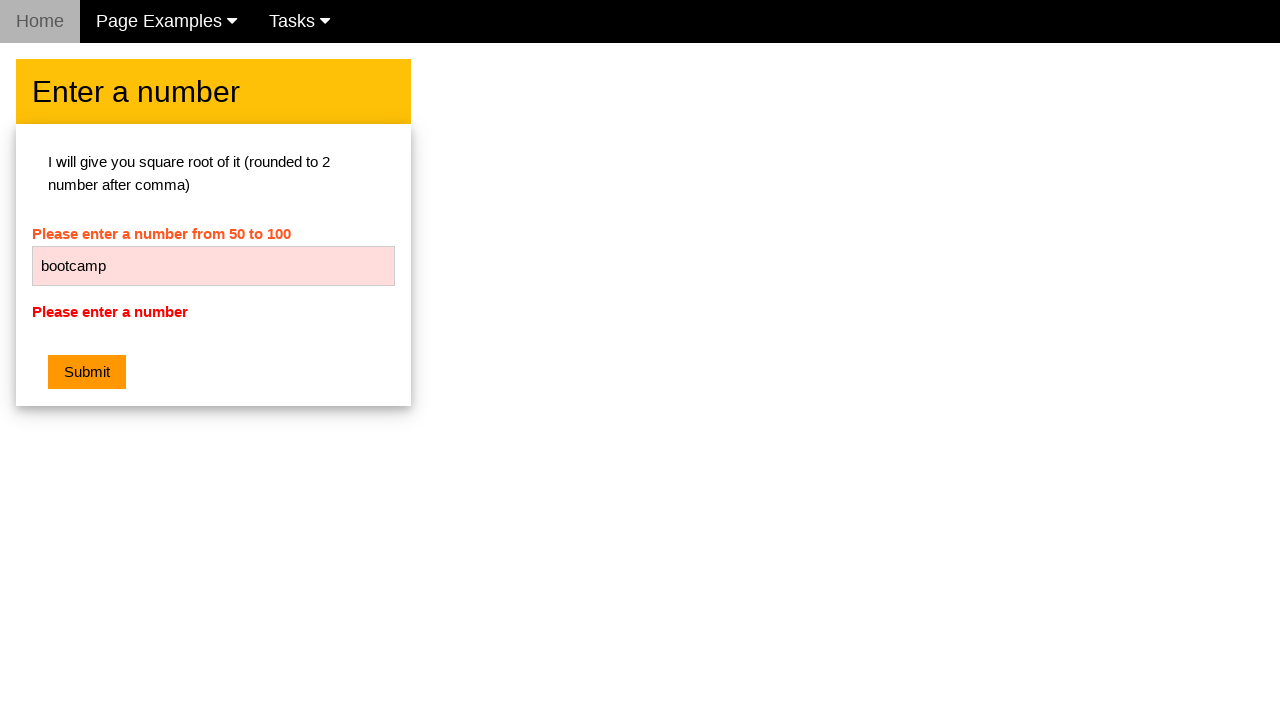

Error message element appeared
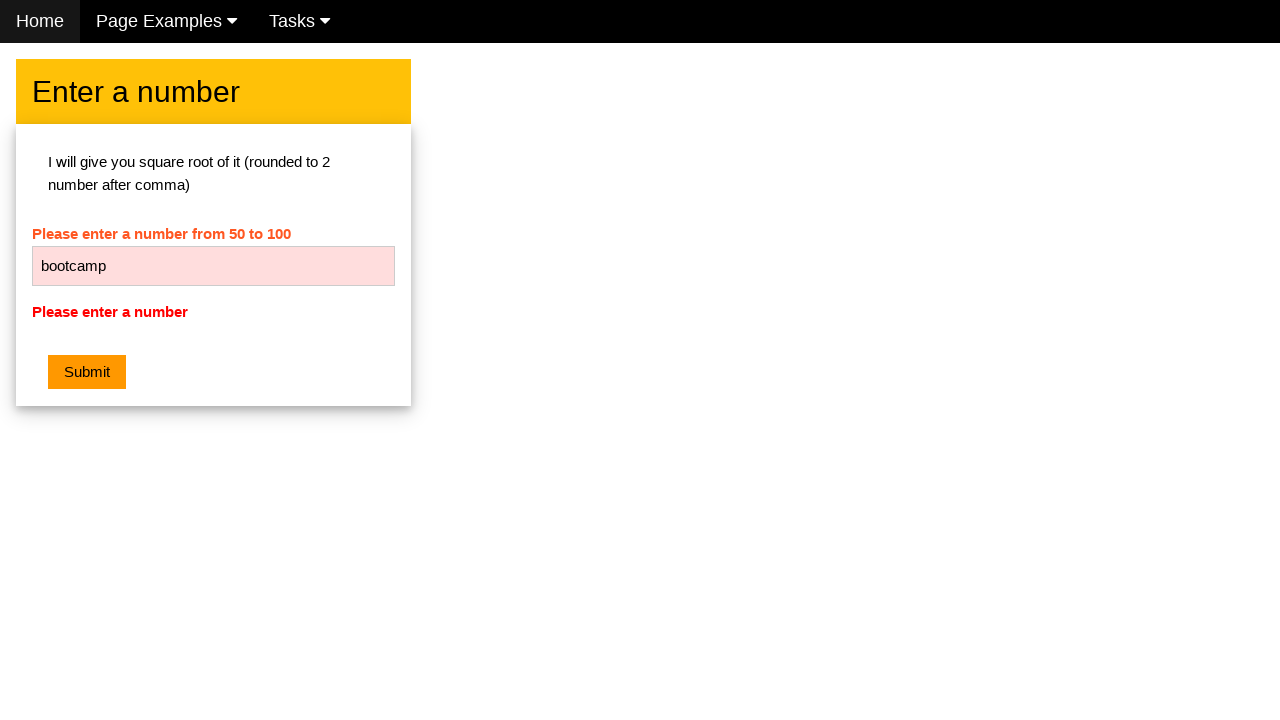

Retrieved error message text
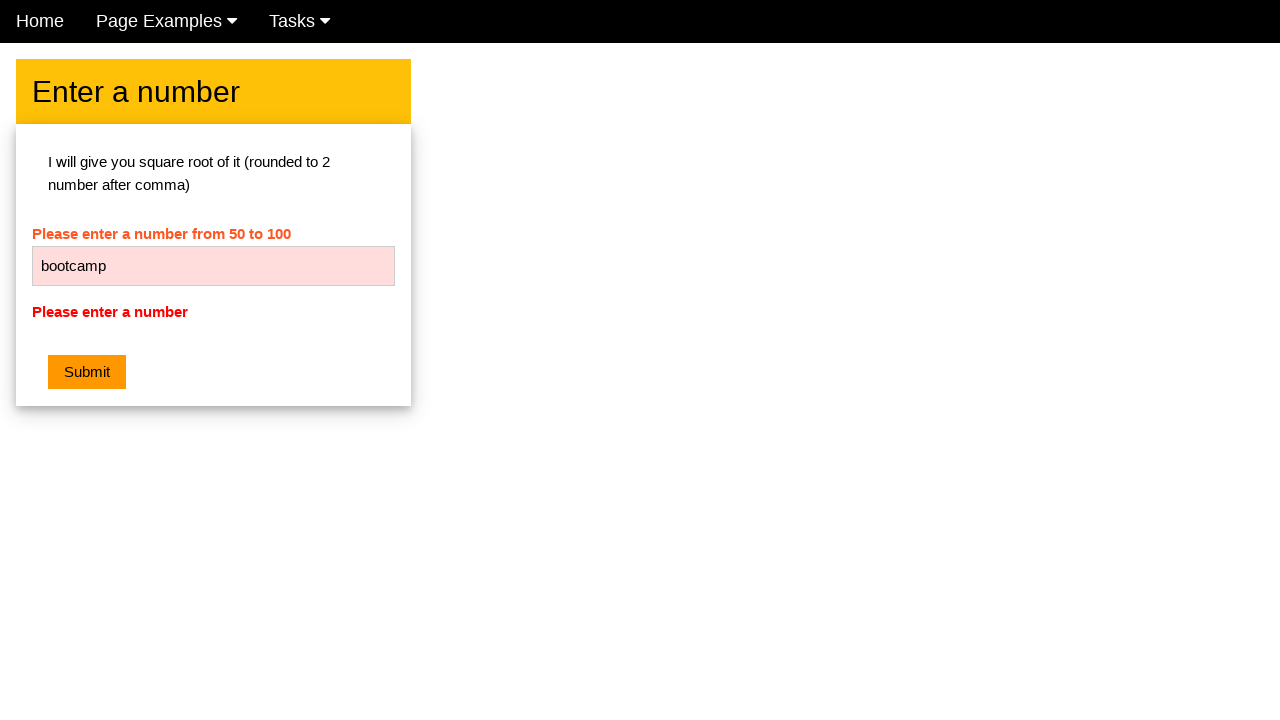

Verified error message is 'Please enter a number'
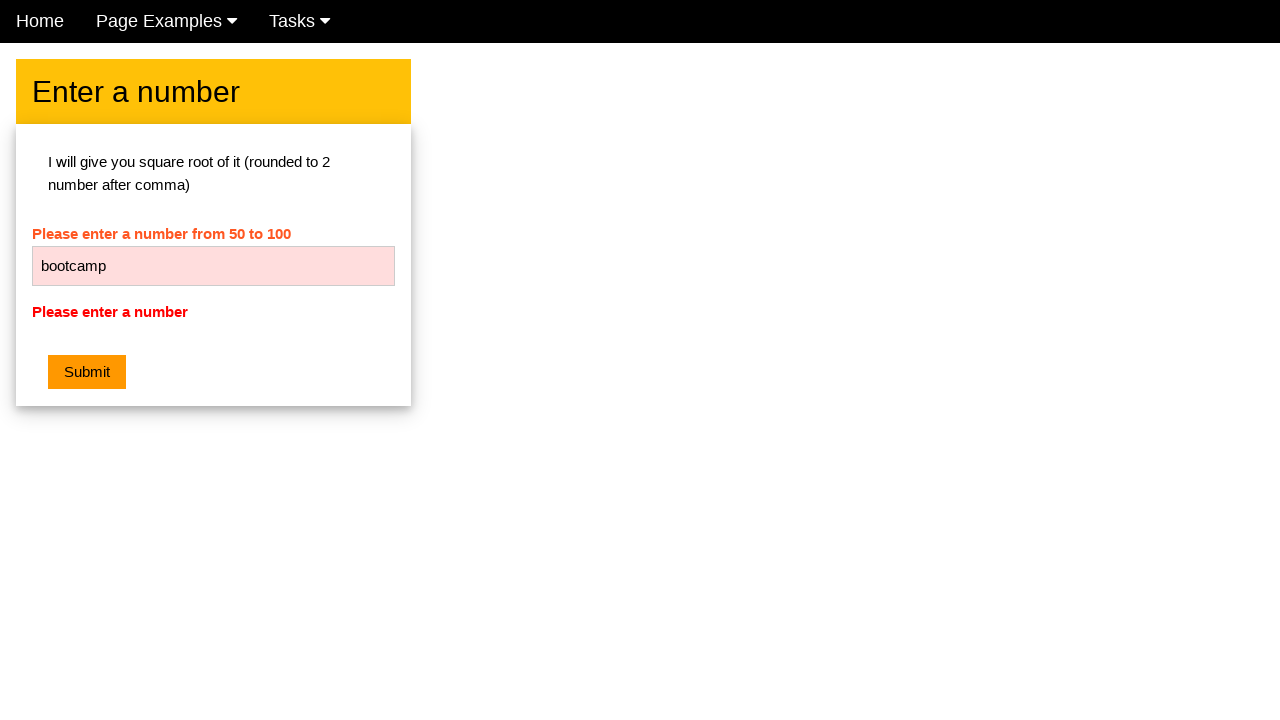

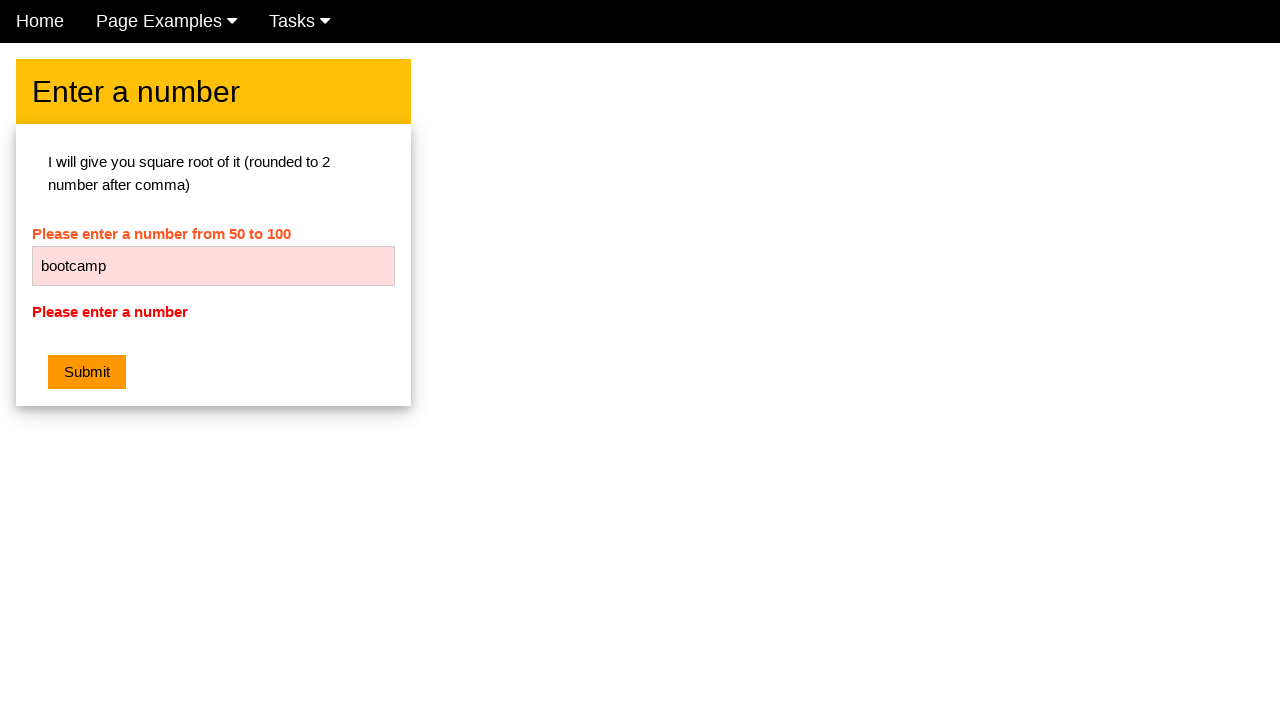